Tests selecting 'JavaScript API' option from preferred interface dropdown

Starting URL: https://devexpress.github.io/testcafe/example/

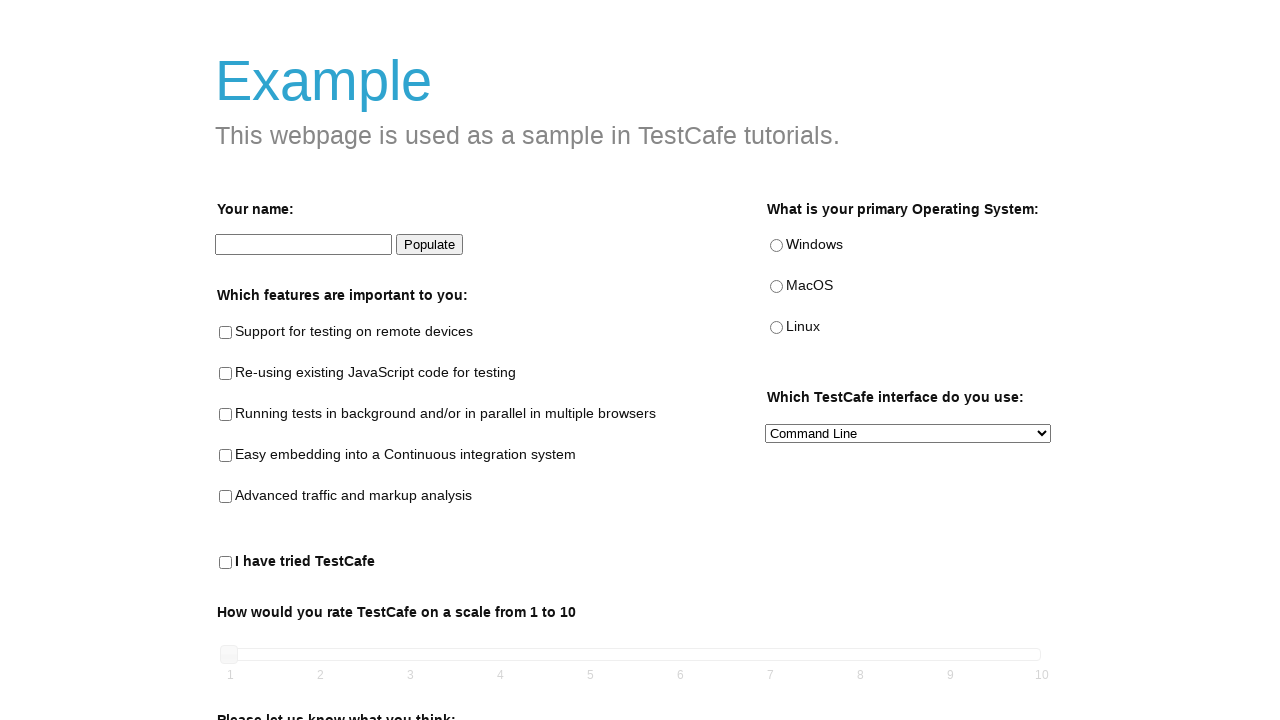

Navigated to TestCafe example page
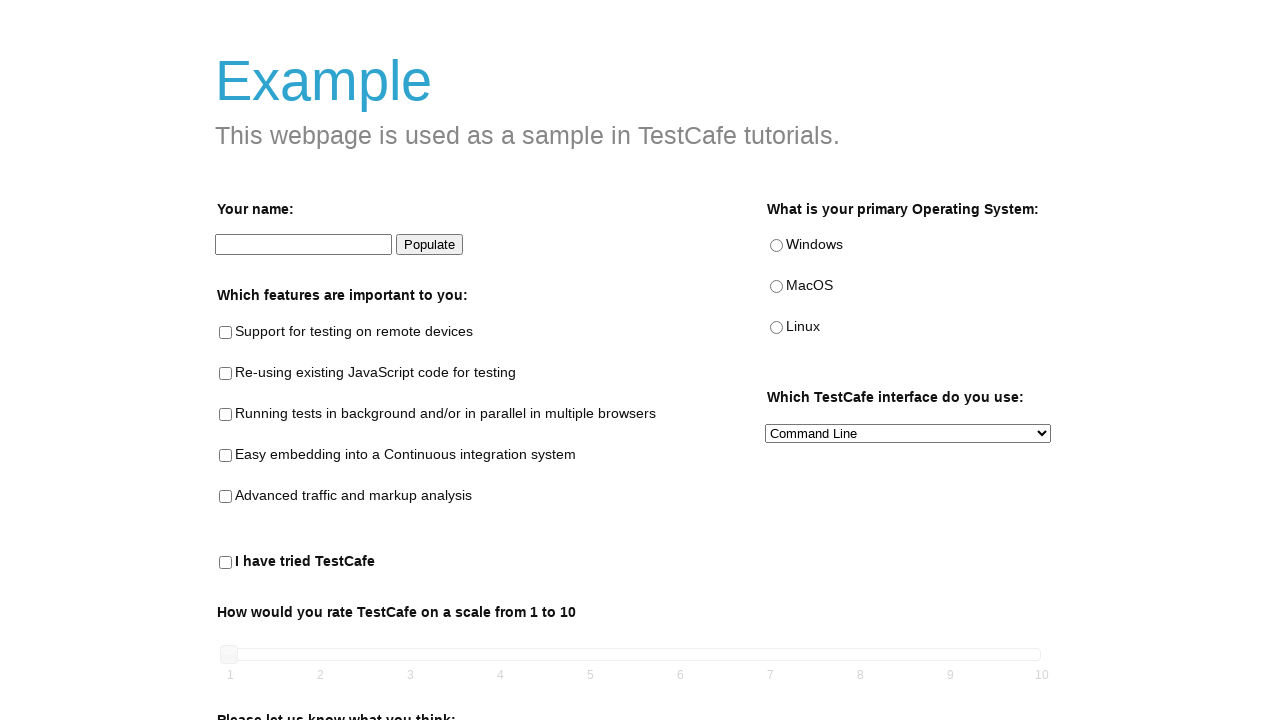

Selected 'JavaScript API' option from preferred interface dropdown on internal:testid=[data-testid="preferred-interface-select"s]
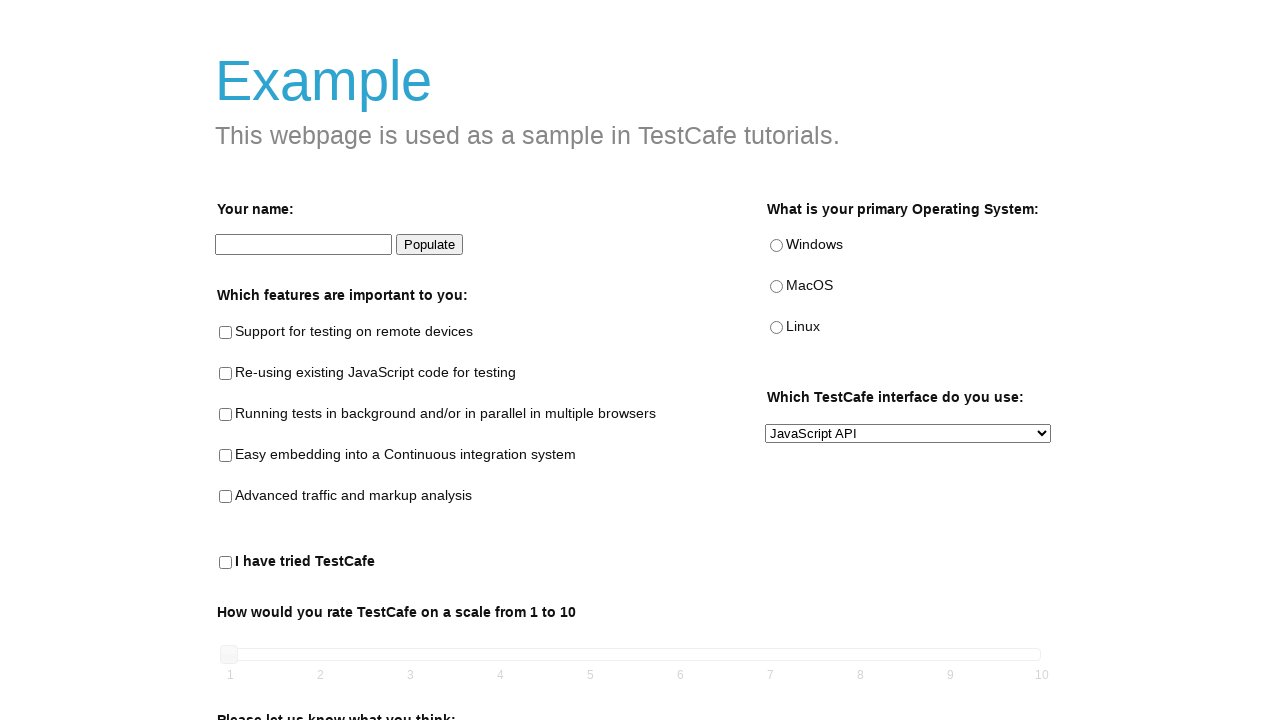

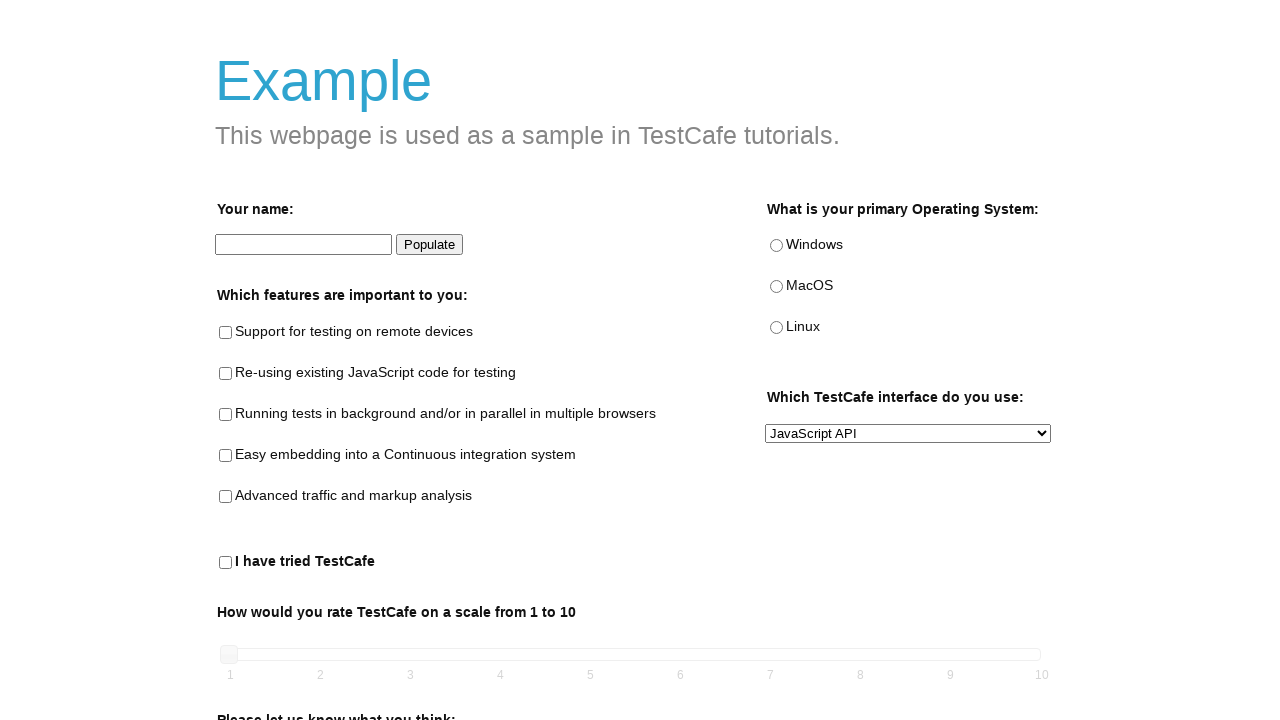